Navigates to a SoftUni training course page for High-Quality Code from July 2015

Starting URL: https://softuni.bg/trainings/1175/High-Quality-Code-July-2015

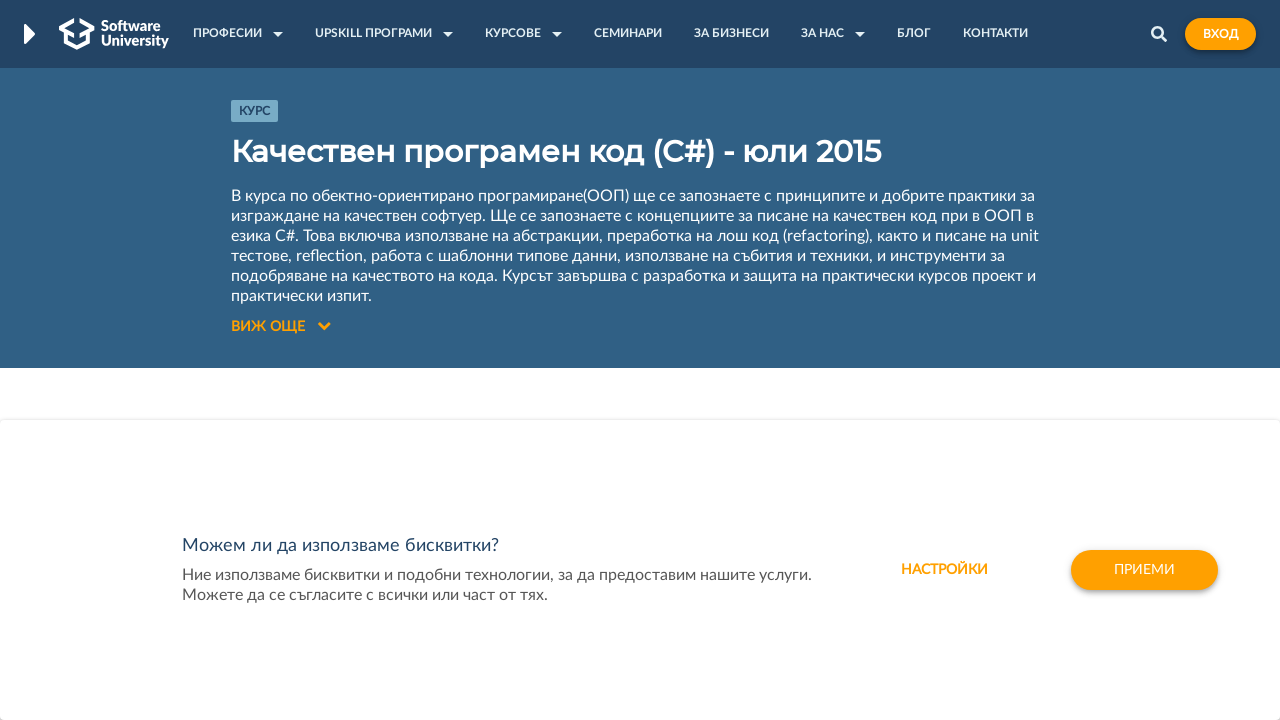

Navigated to SoftUni High-Quality Code training course page (July 2015)
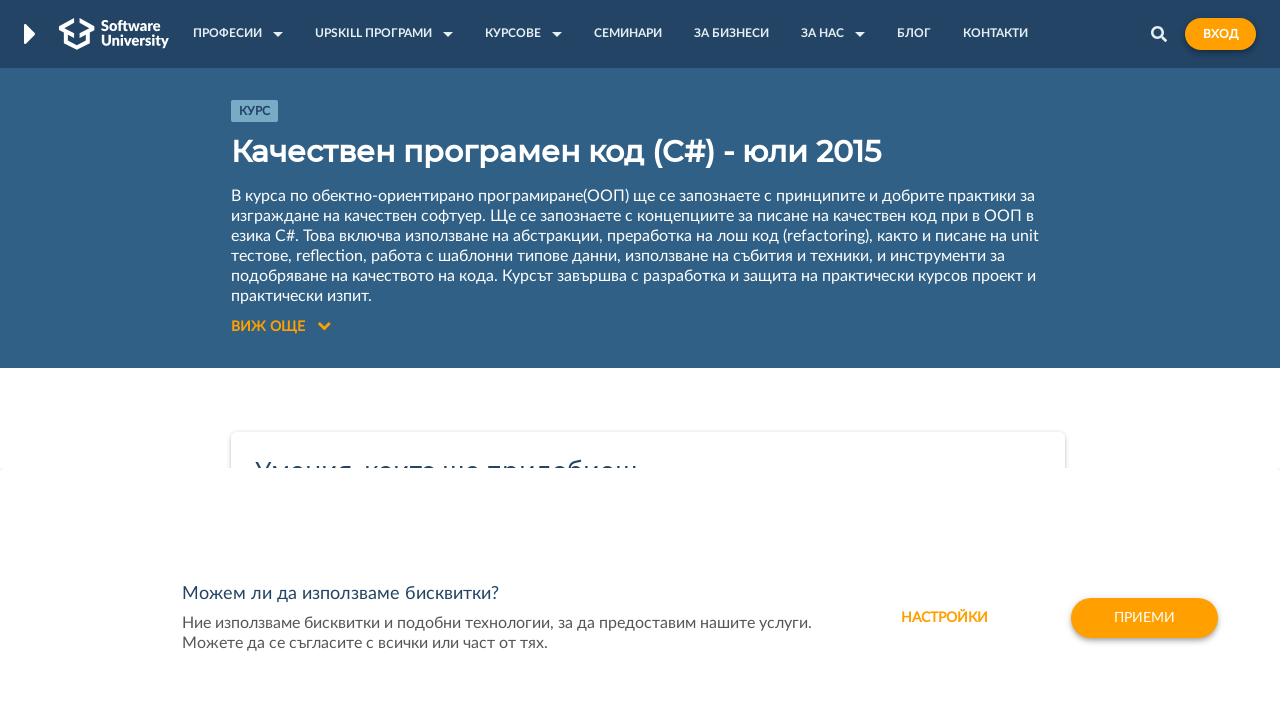

Page fully loaded - DOM content ready
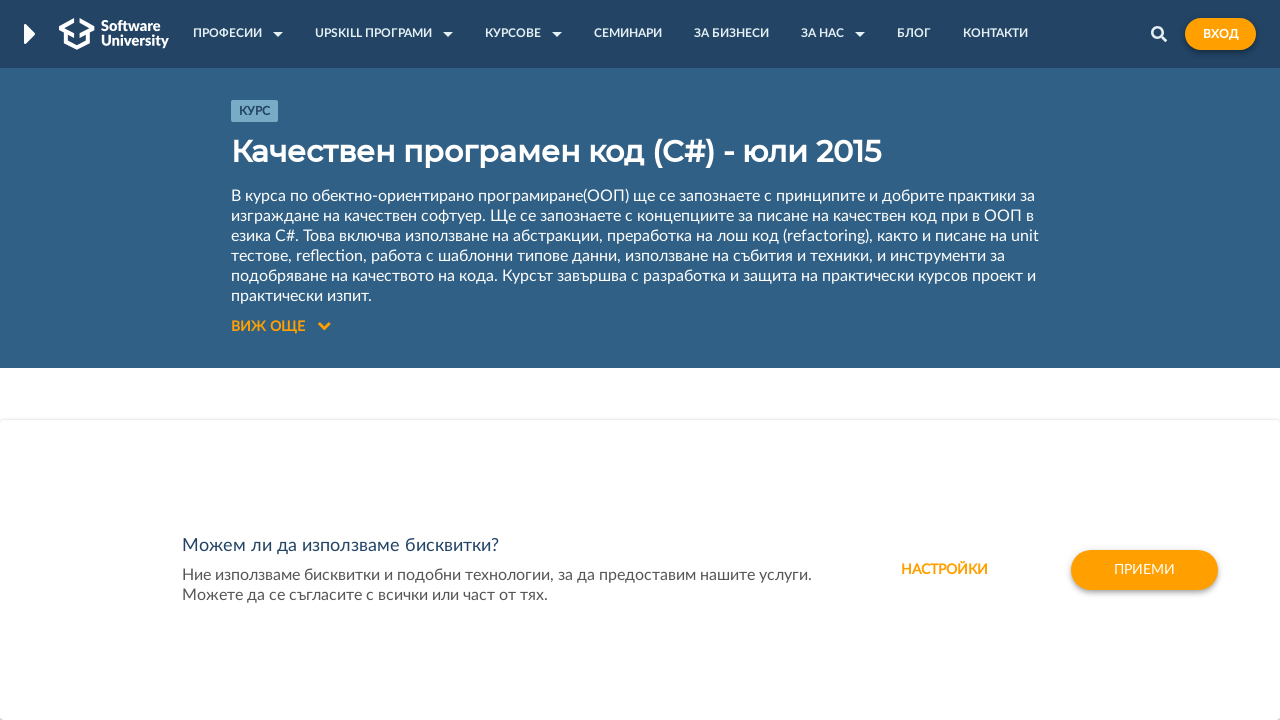

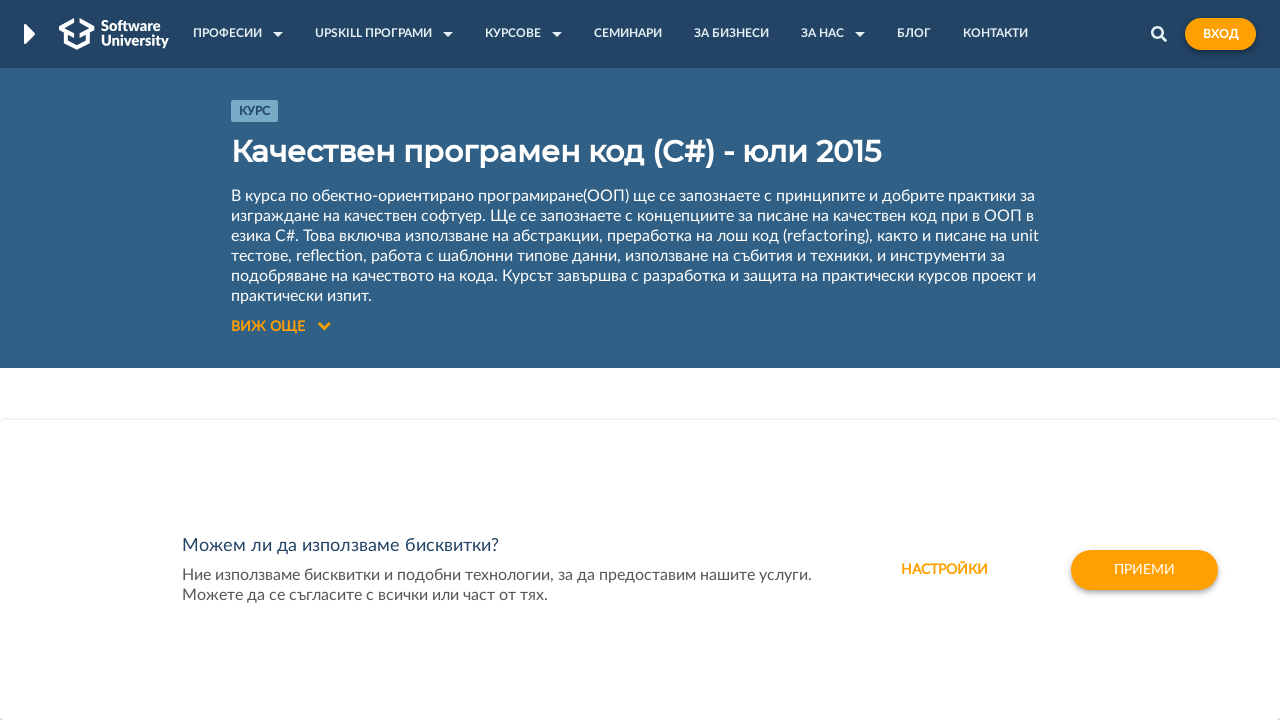